Tests drag-and-drop functionality on jQuery UI's draggable demo by clicking and holding an element, then dragging it by an offset of 50px horizontally and 100px vertically.

Starting URL: https://jqueryui.com/draggable/

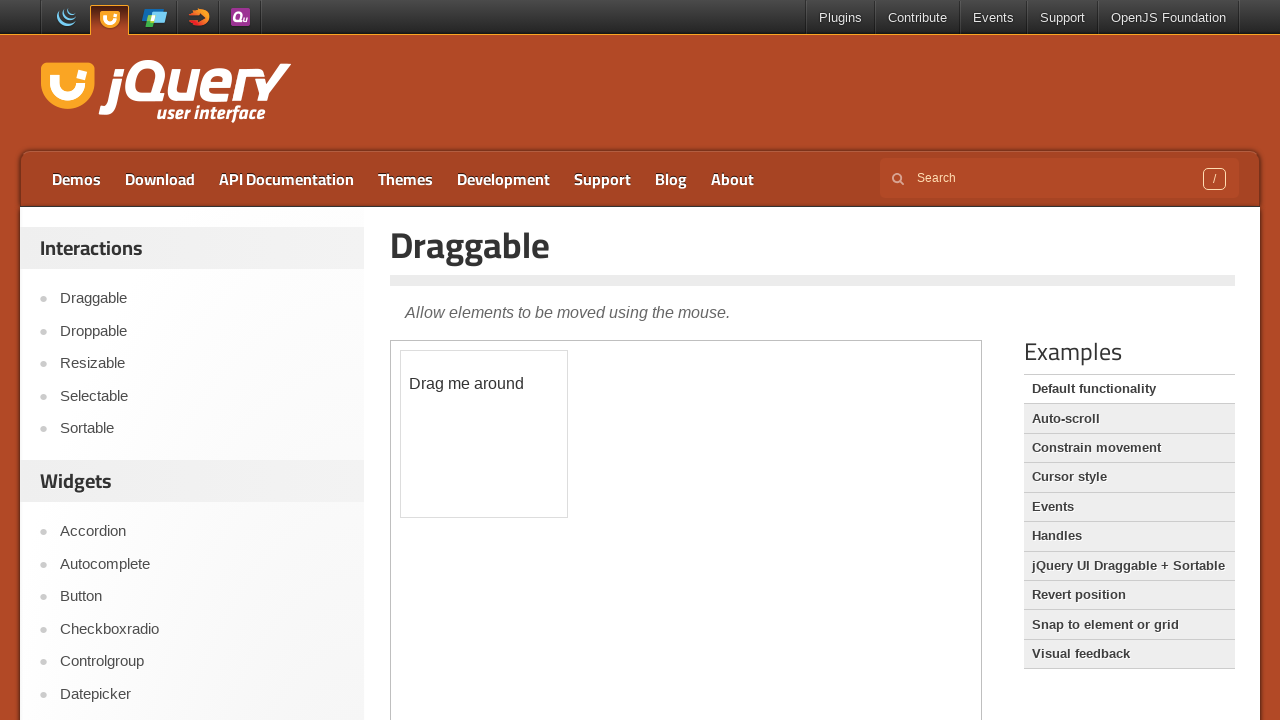

Located the iframe containing the draggable element
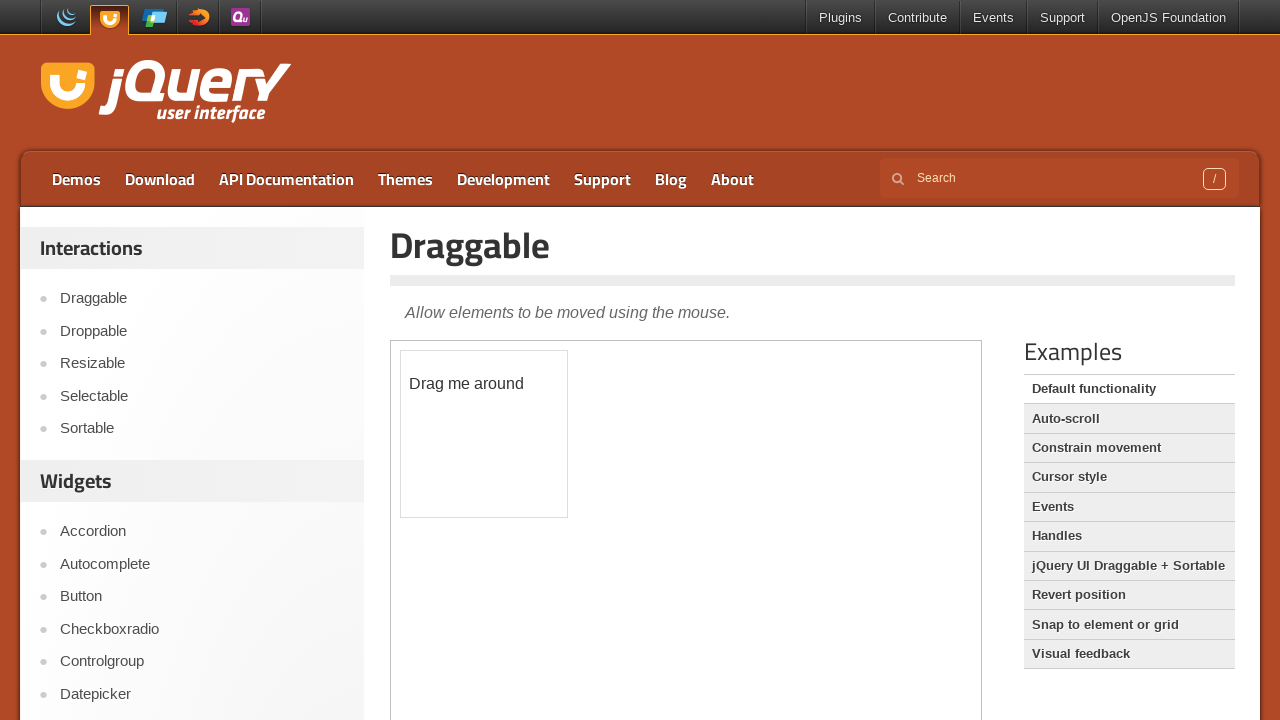

Located the draggable element with id 'draggable'
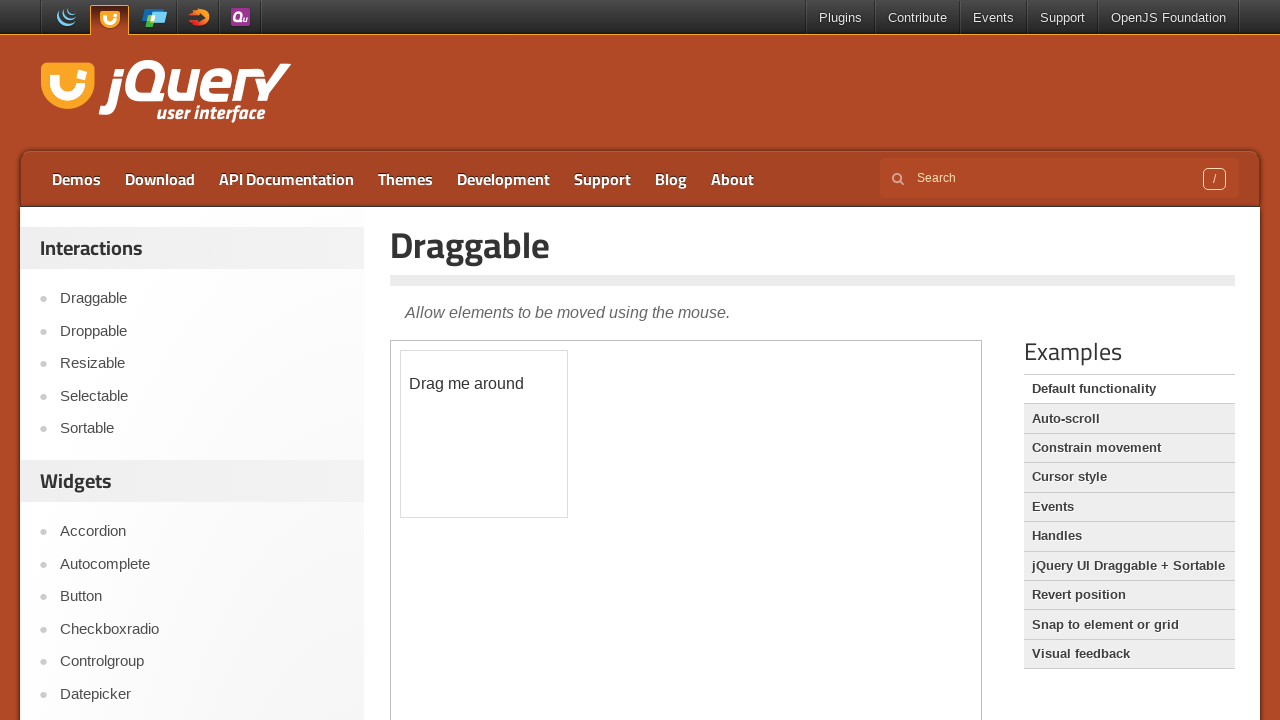

Draggable element is now visible
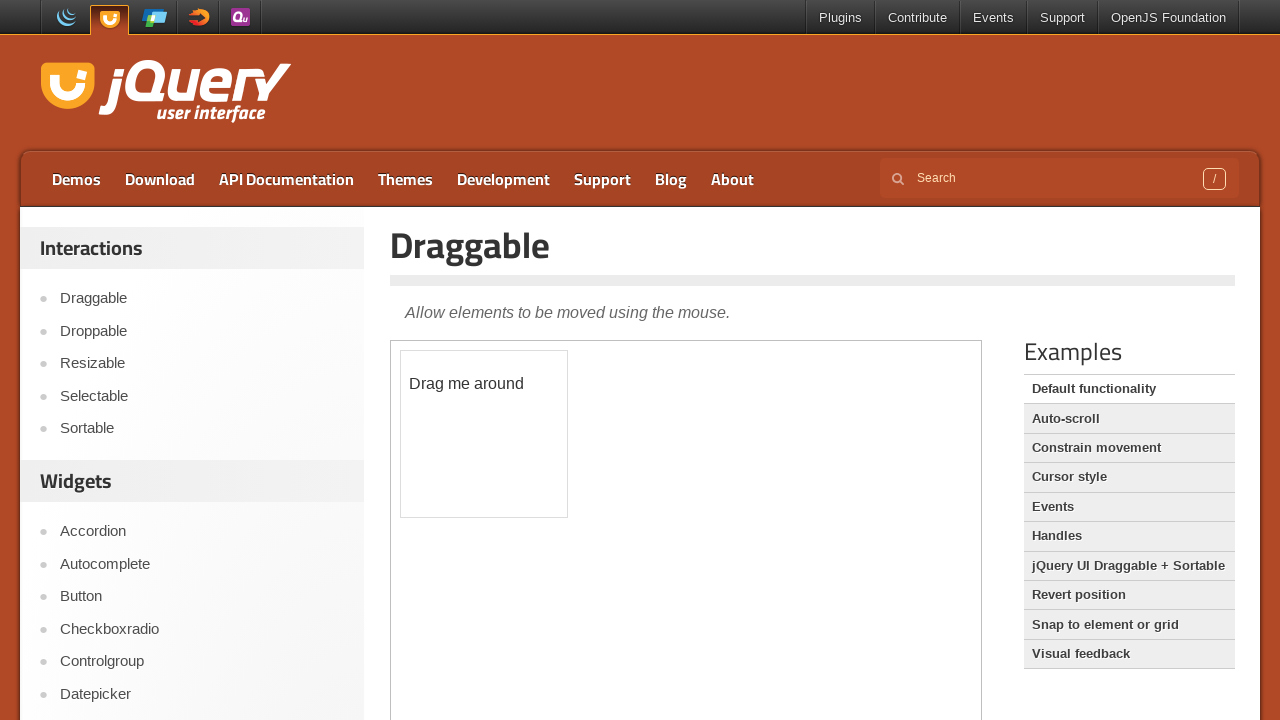

Retrieved bounding box of the draggable element
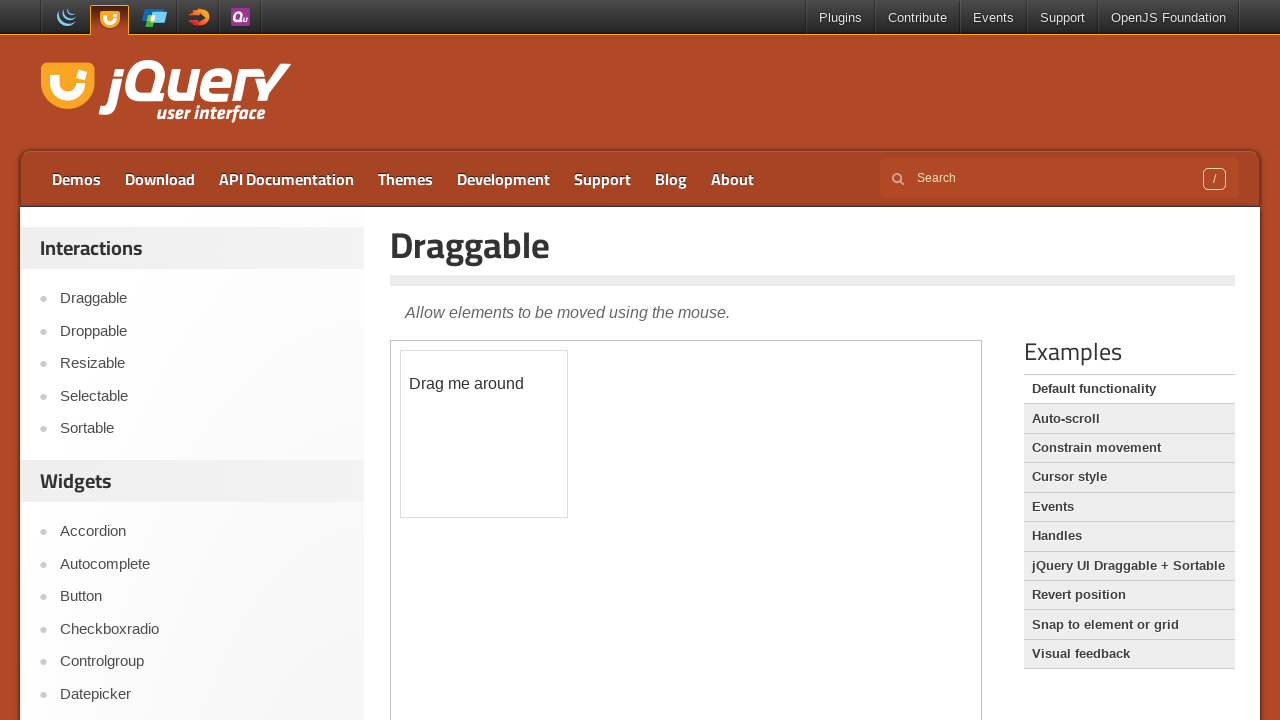

Moved mouse to the center of the draggable element at (484, 434)
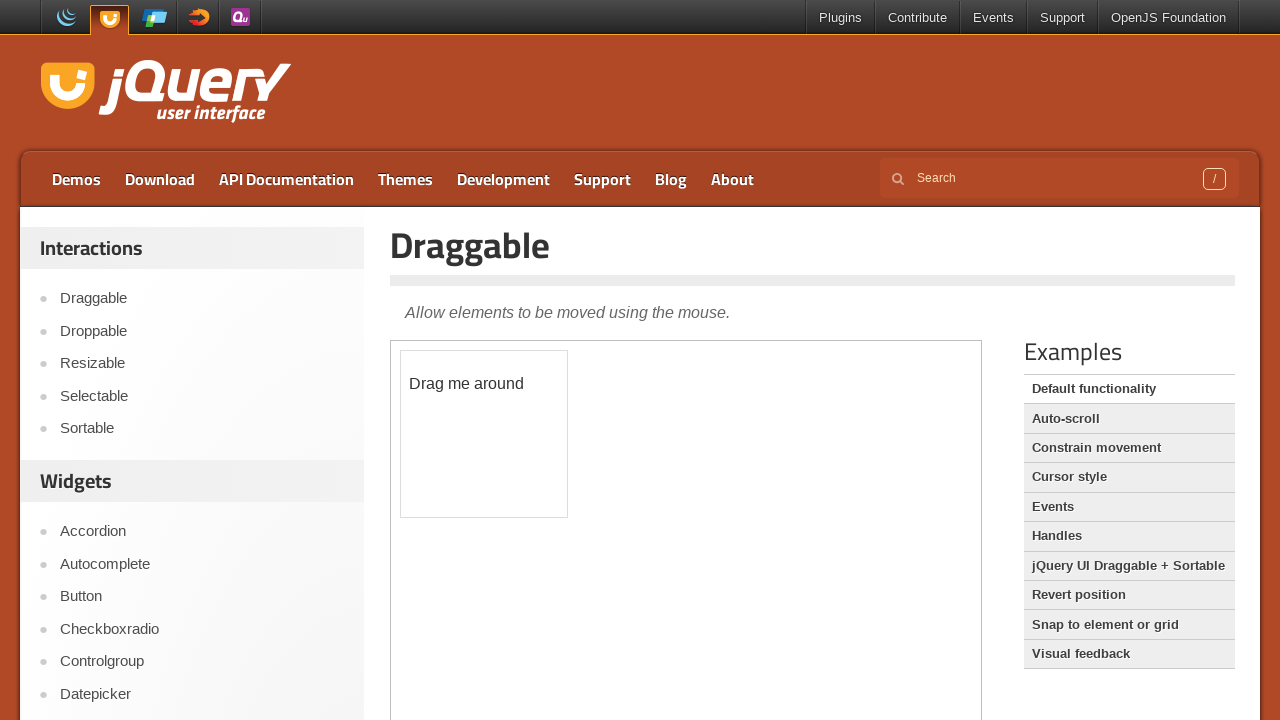

Pressed mouse button down on the draggable element at (484, 434)
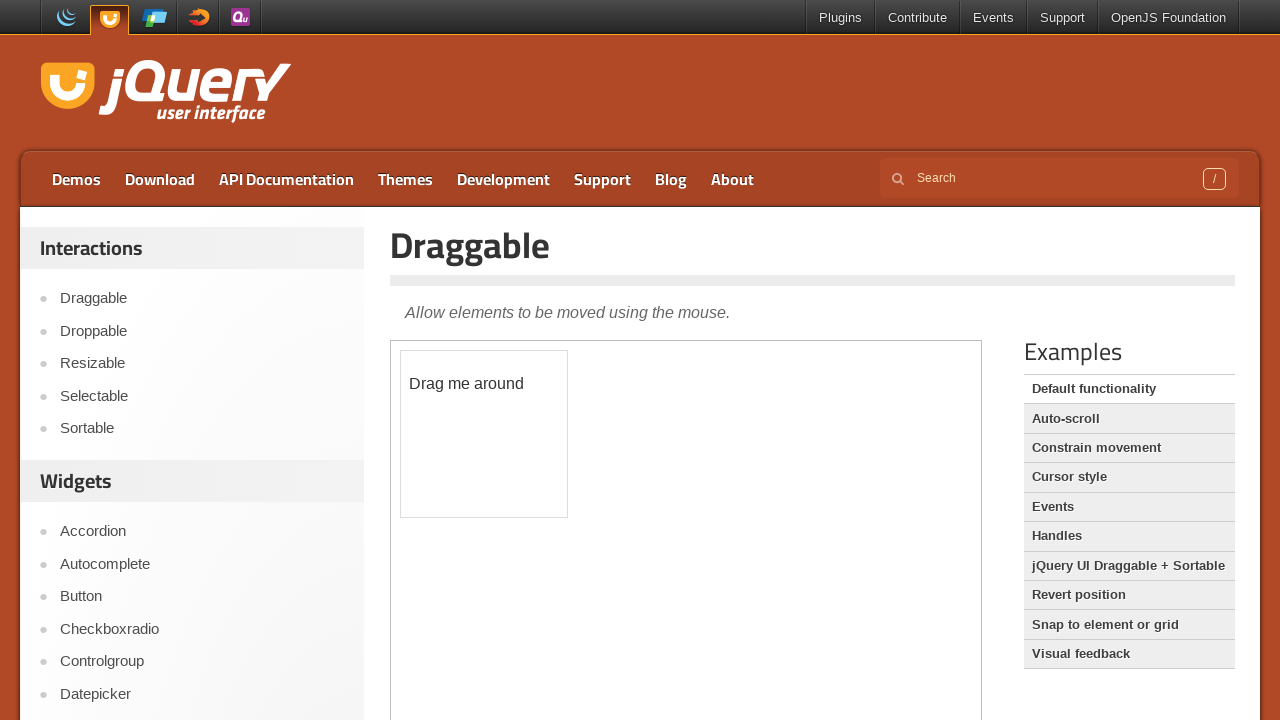

Dragged element by offset of 50px horizontally and 100px vertically at (534, 534)
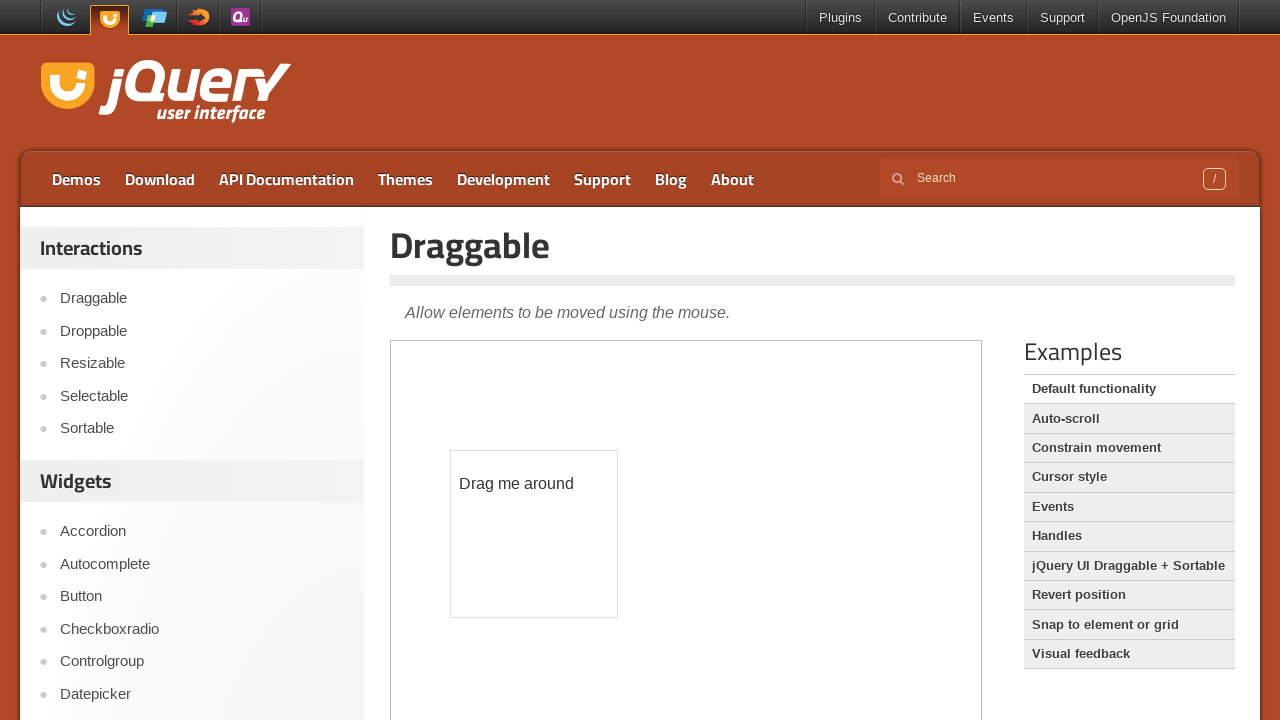

Released mouse button, completing the drag operation at (534, 534)
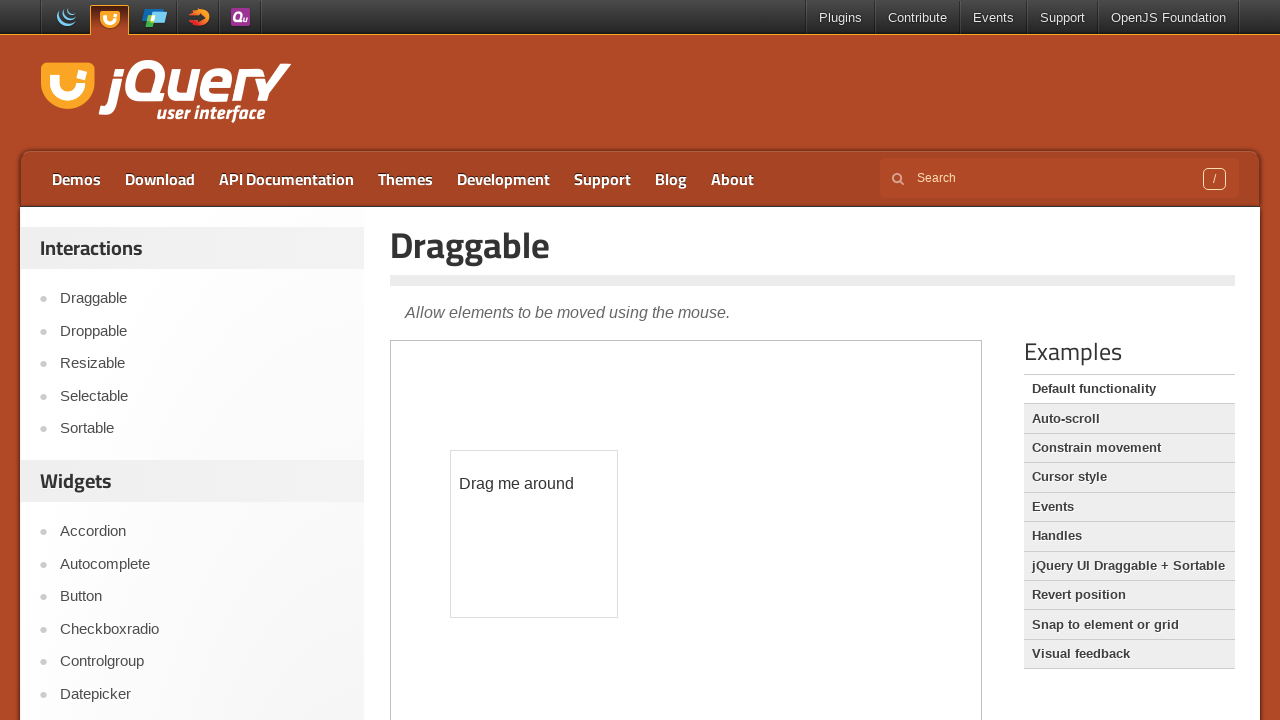

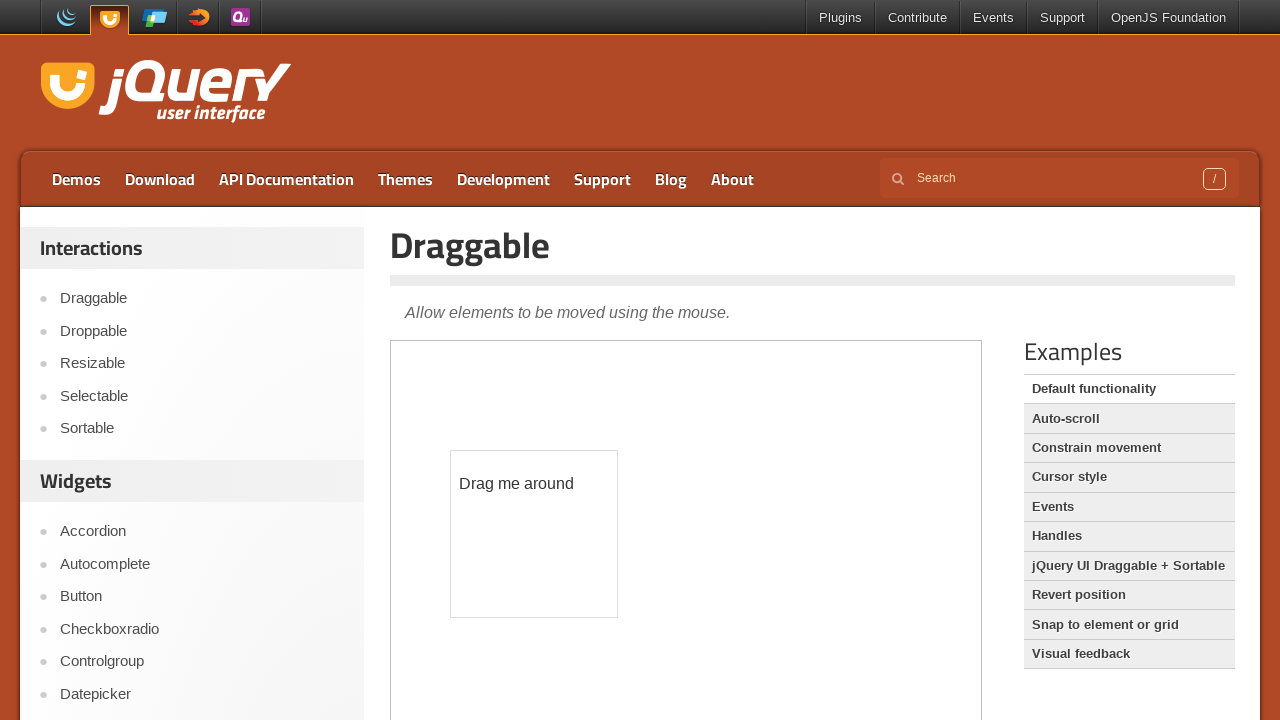